Tests drag and drop functionality on the jQuery UI droppable demo page by switching to an iframe and dragging an element by a specified offset.

Starting URL: https://jqueryui.com/droppable/

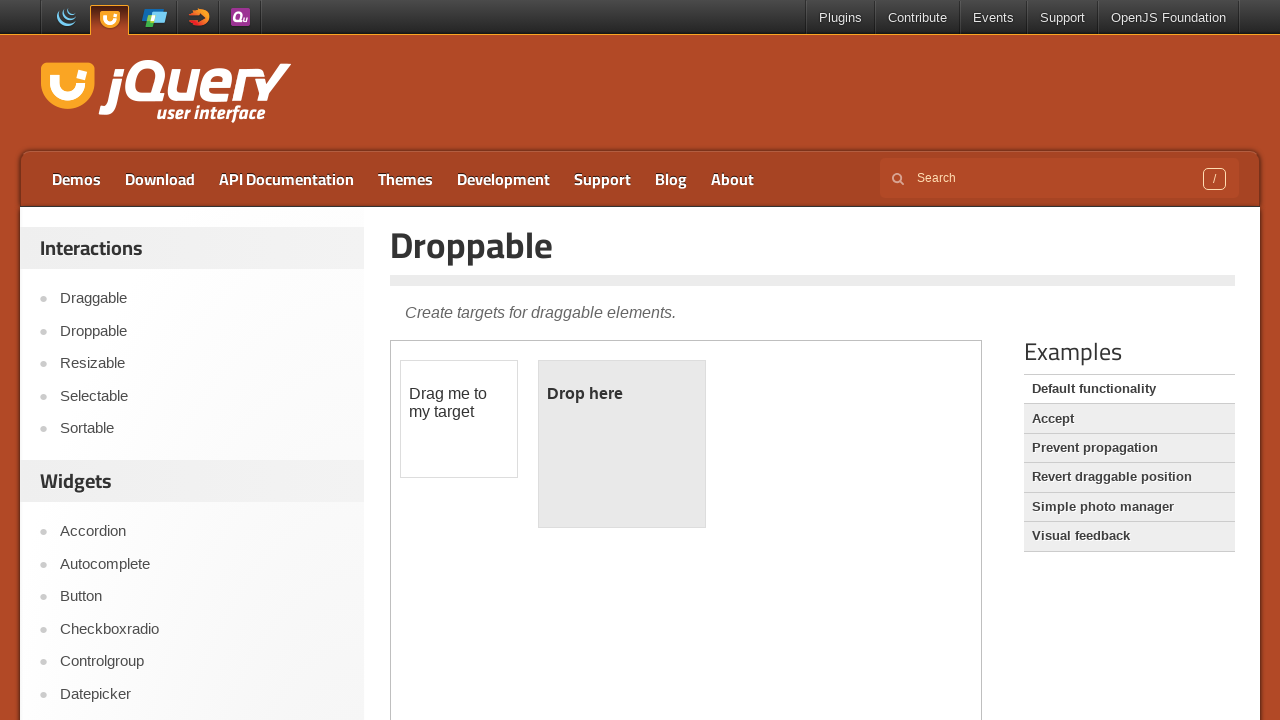

Navigated to jQuery UI droppable demo page
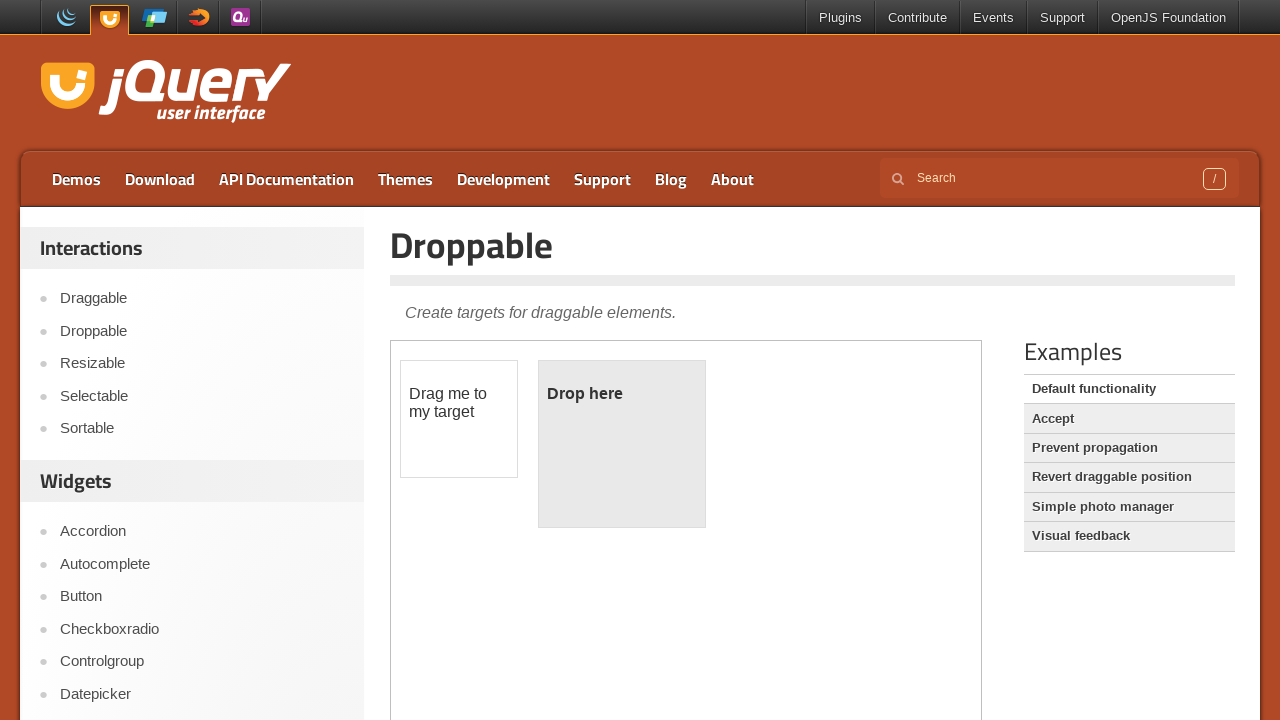

Located demo iframe containing draggable elements
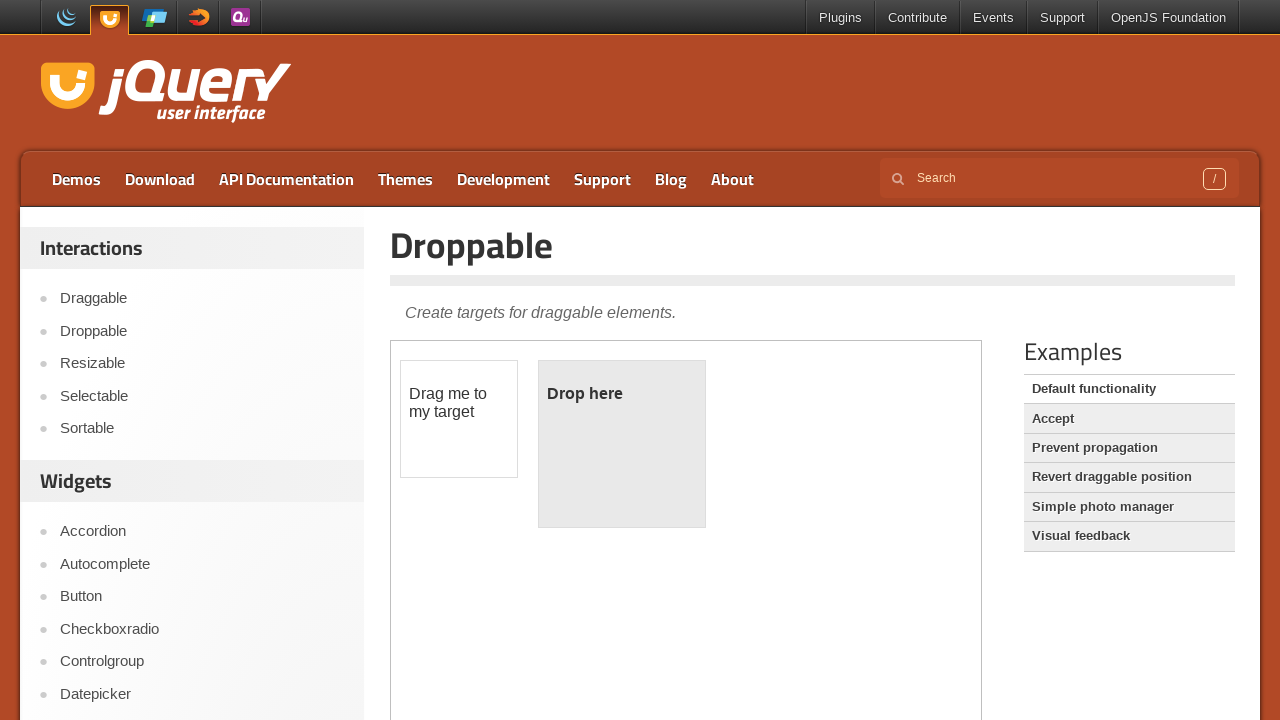

Located draggable source element with ID 'draggable'
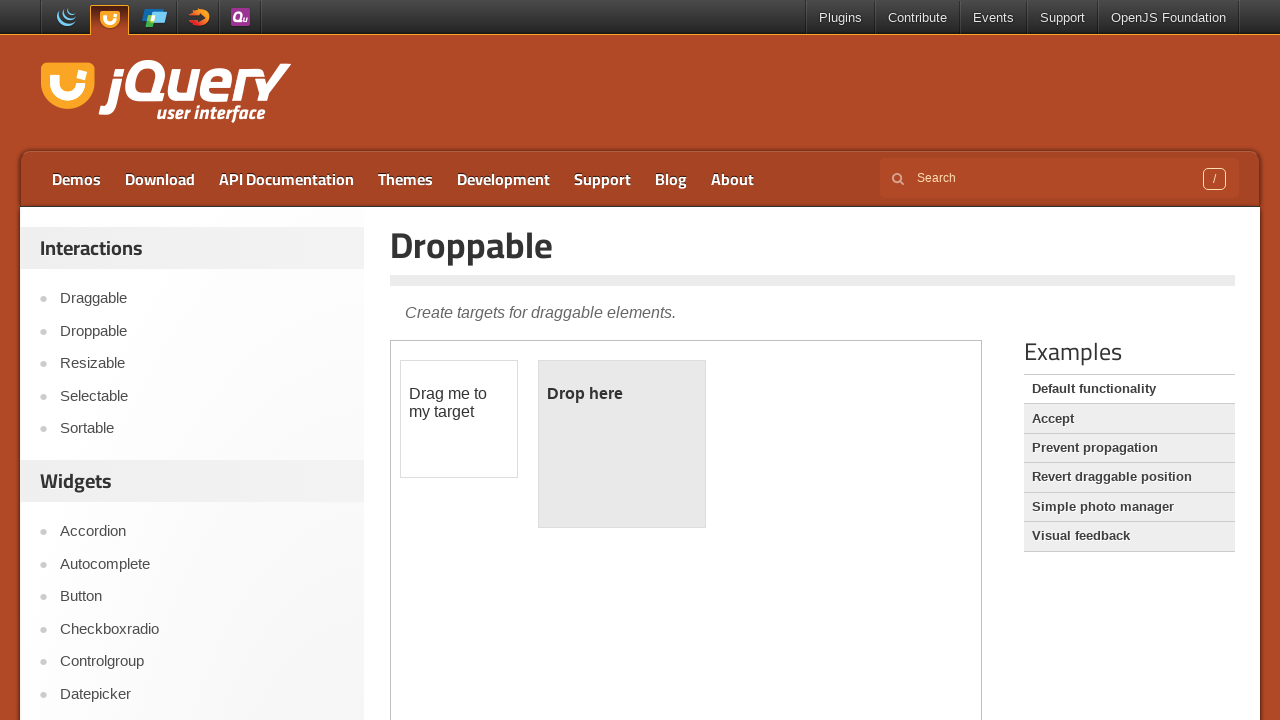

Dragged draggable element to droppable target at (539, 361)
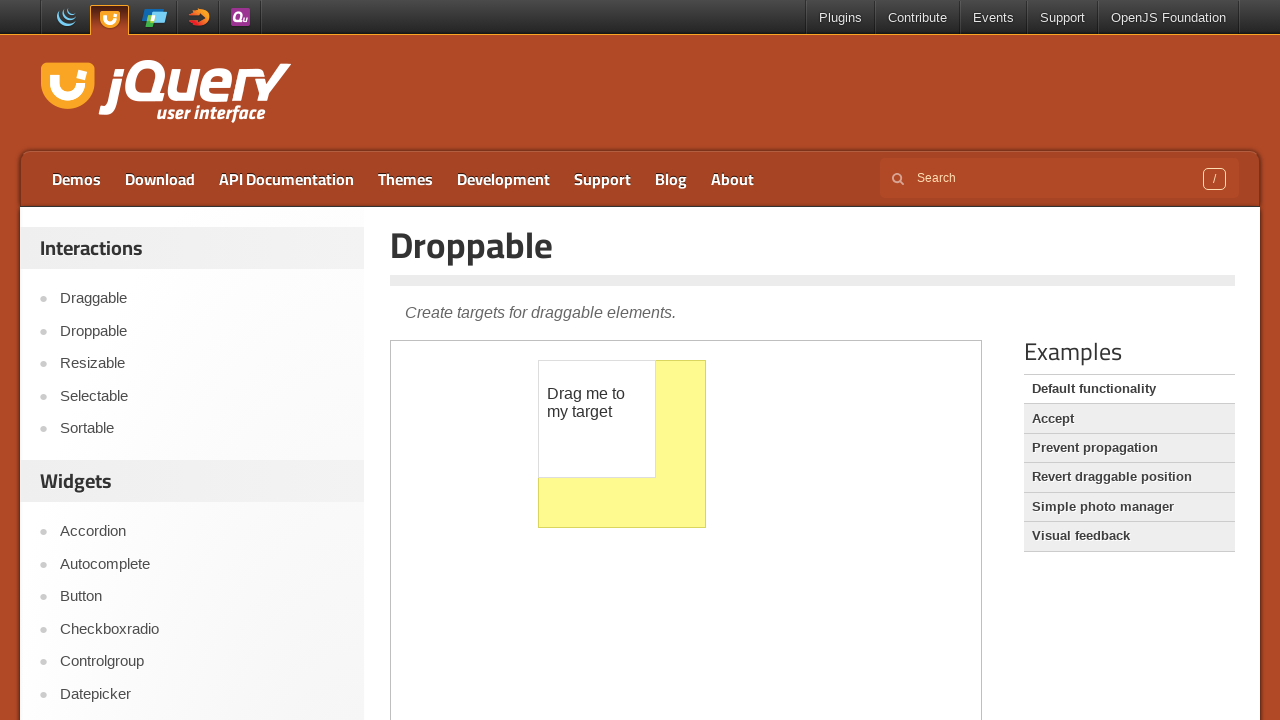

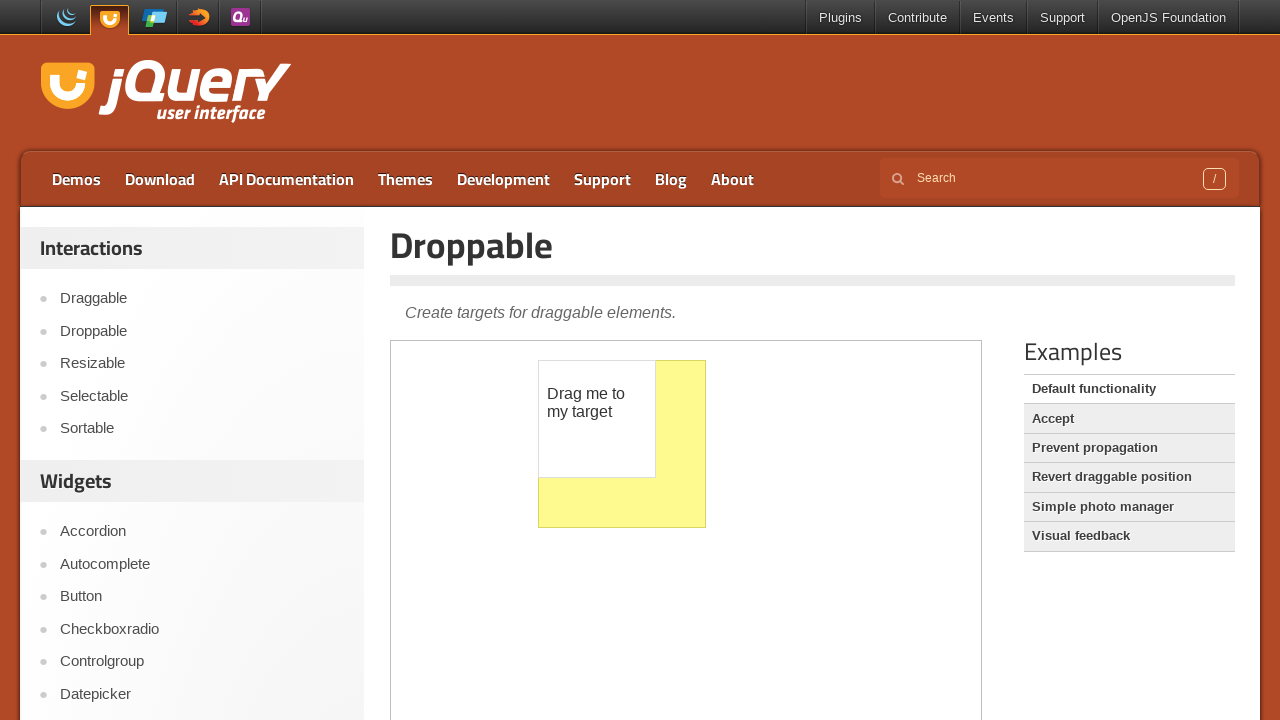